Tests page scrolling functionality by performing various scroll operations in different directions on the GlobalSQA website

Starting URL: https://www.globalsqa.com/

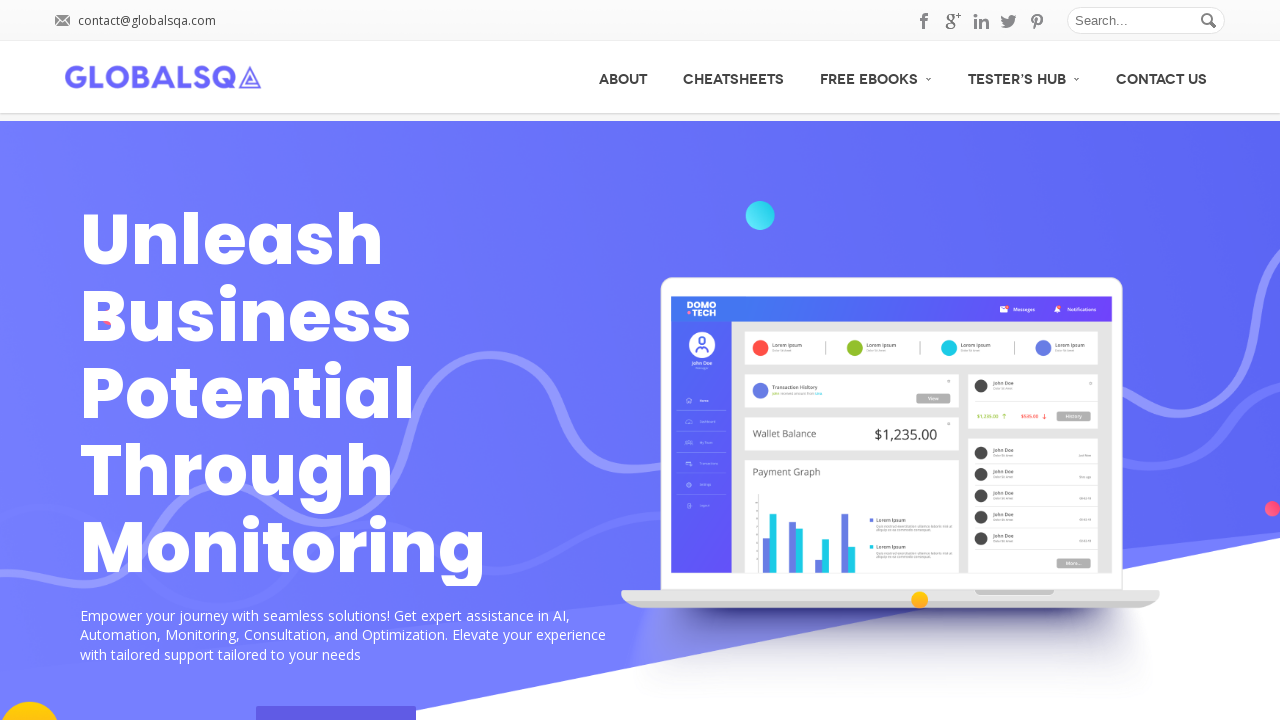

Scrolled down by 700 pixels
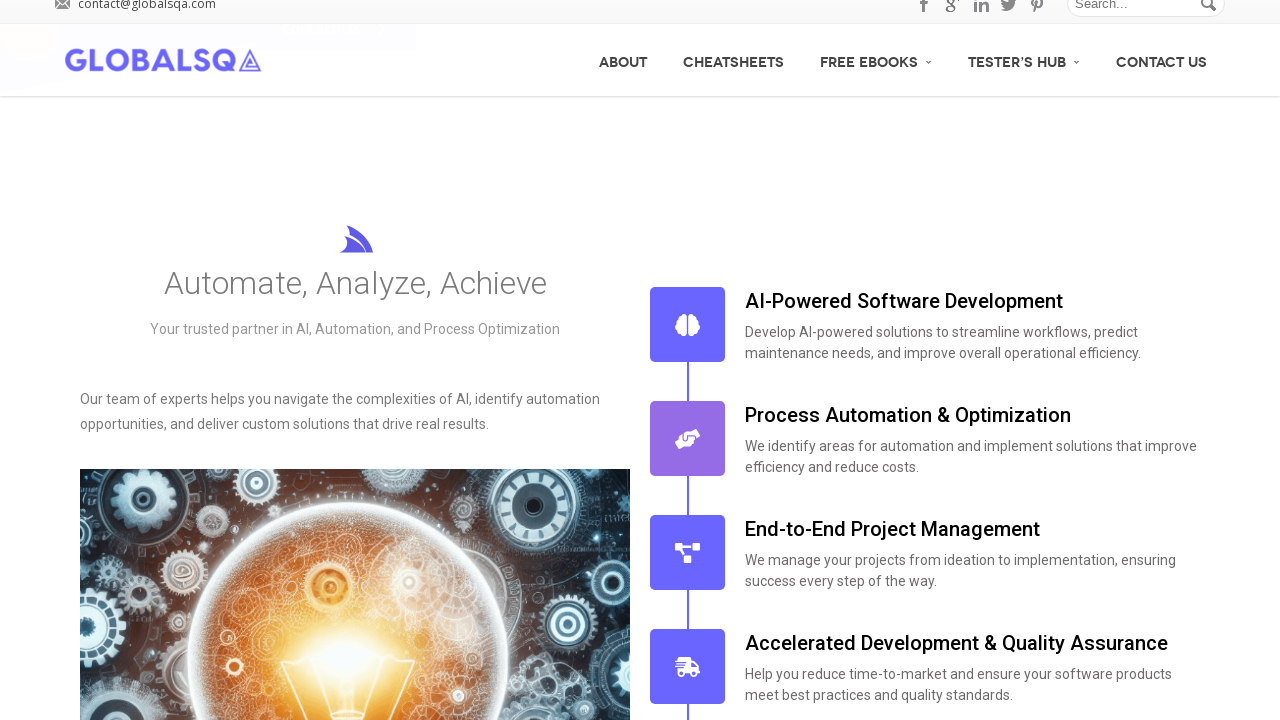

Waited 2000ms for scroll animation to complete
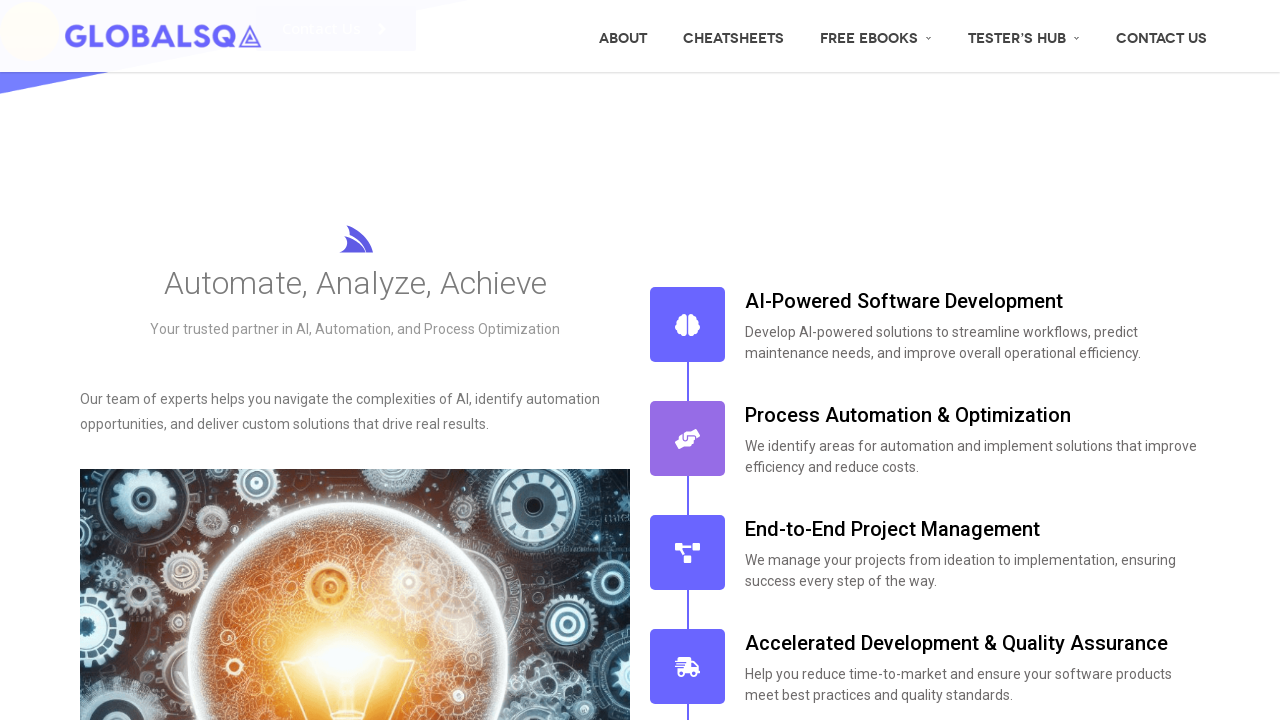

Scrolled down by 2700 pixels
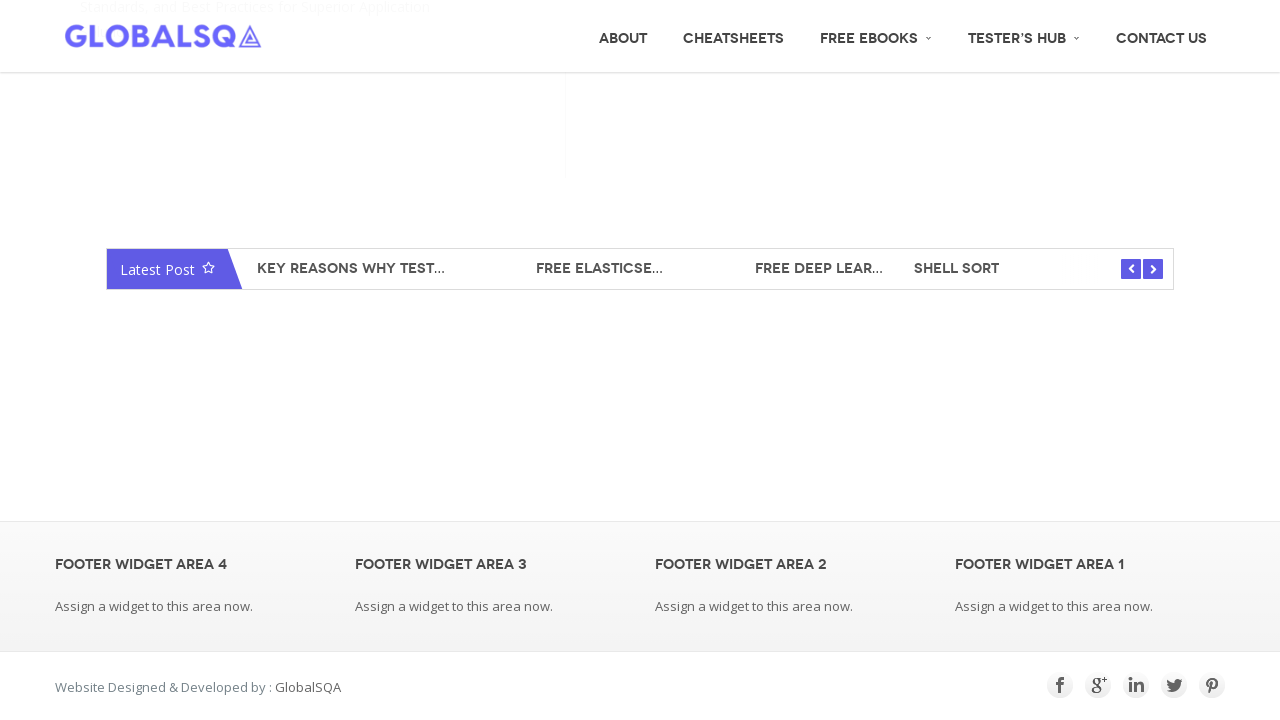

Waited 2000ms for scroll animation to complete
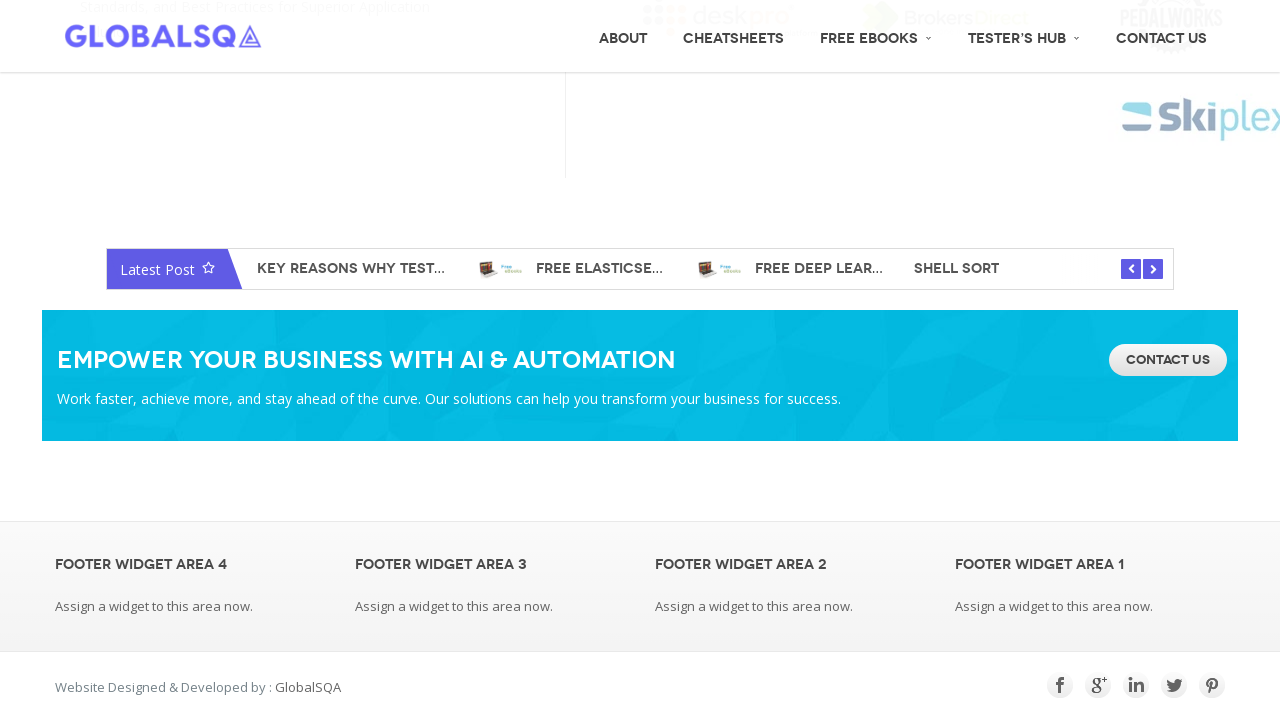

Scrolled up by 1000 pixels
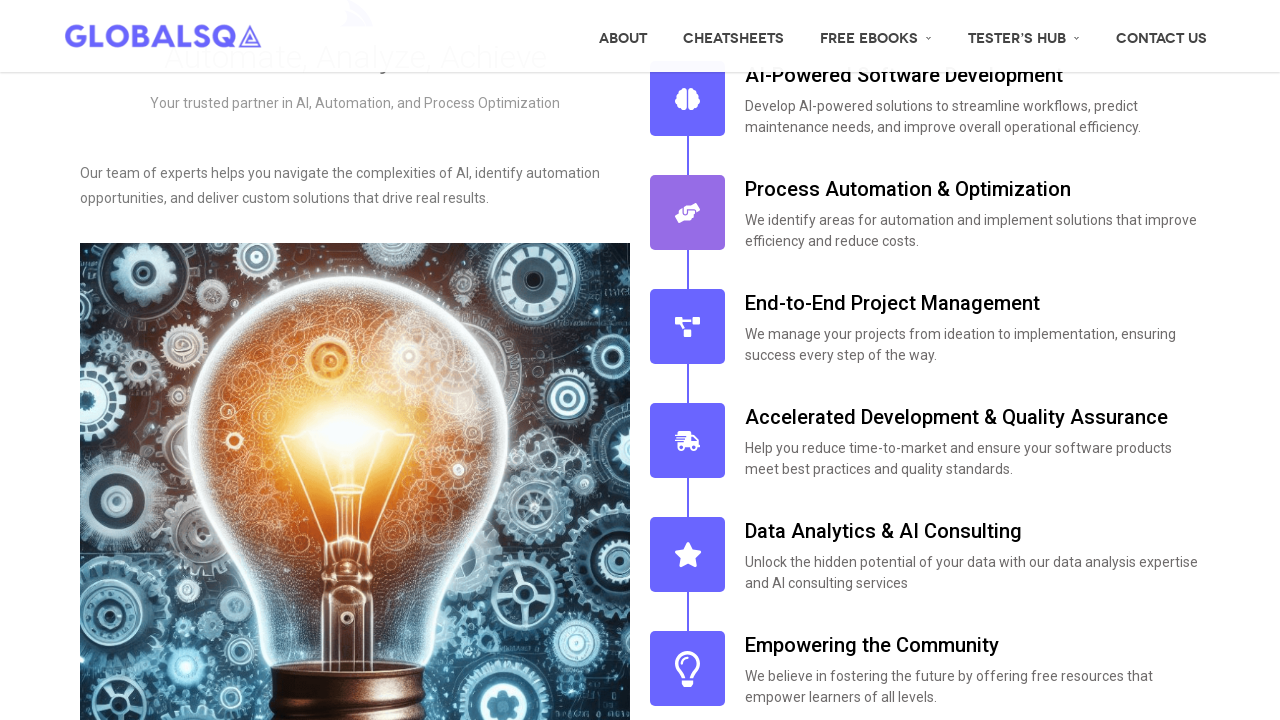

Waited 2000ms for scroll animation to complete
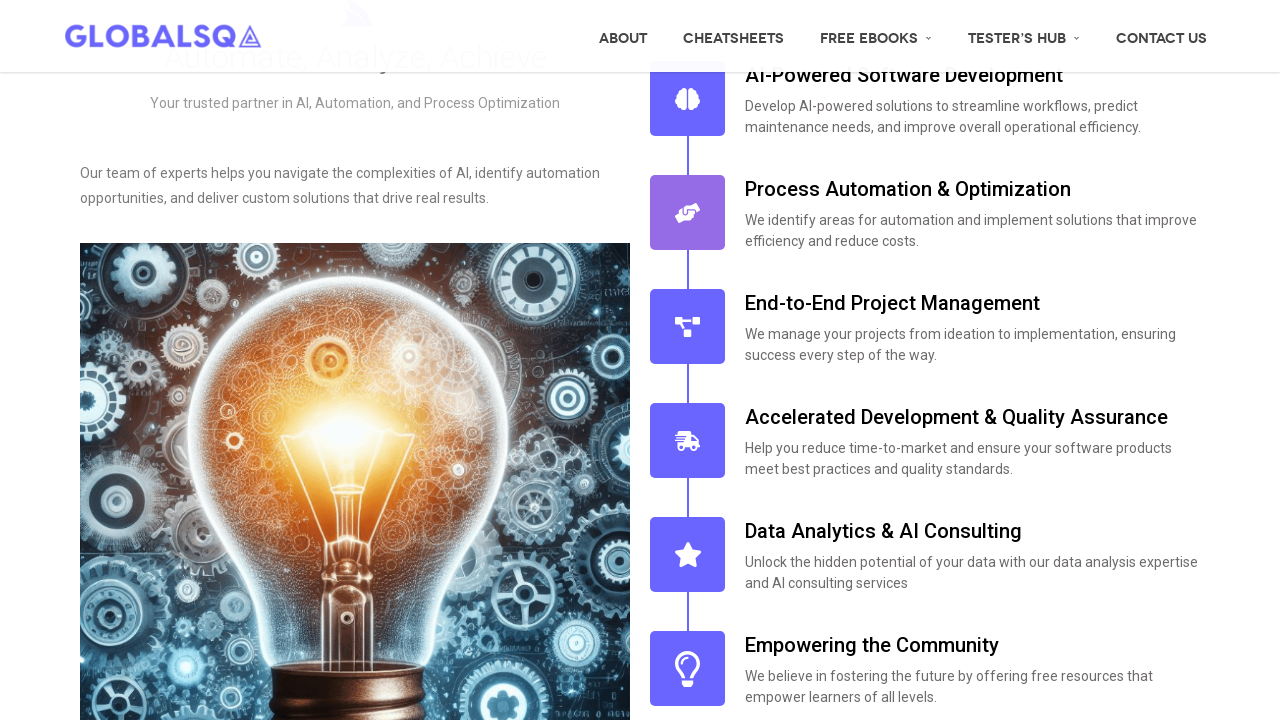

Scrolled diagonally right and down by 1000 pixels each
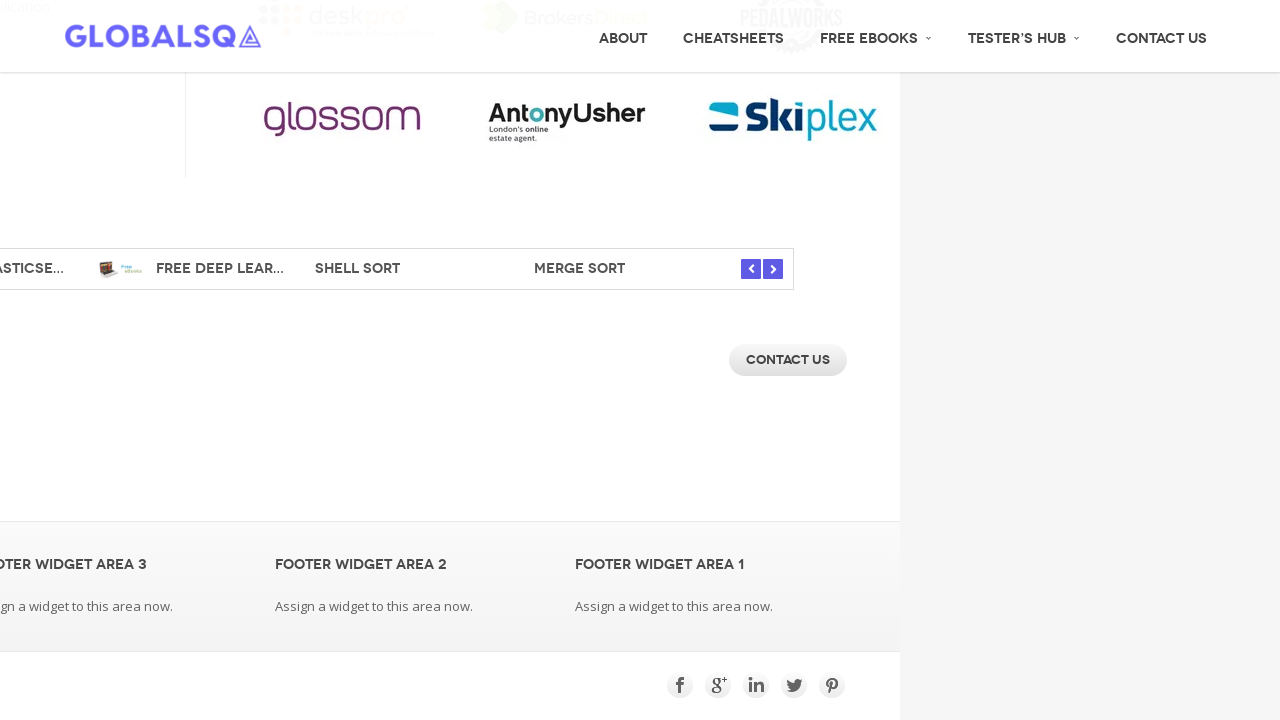

Waited 2000ms for scroll animation to complete
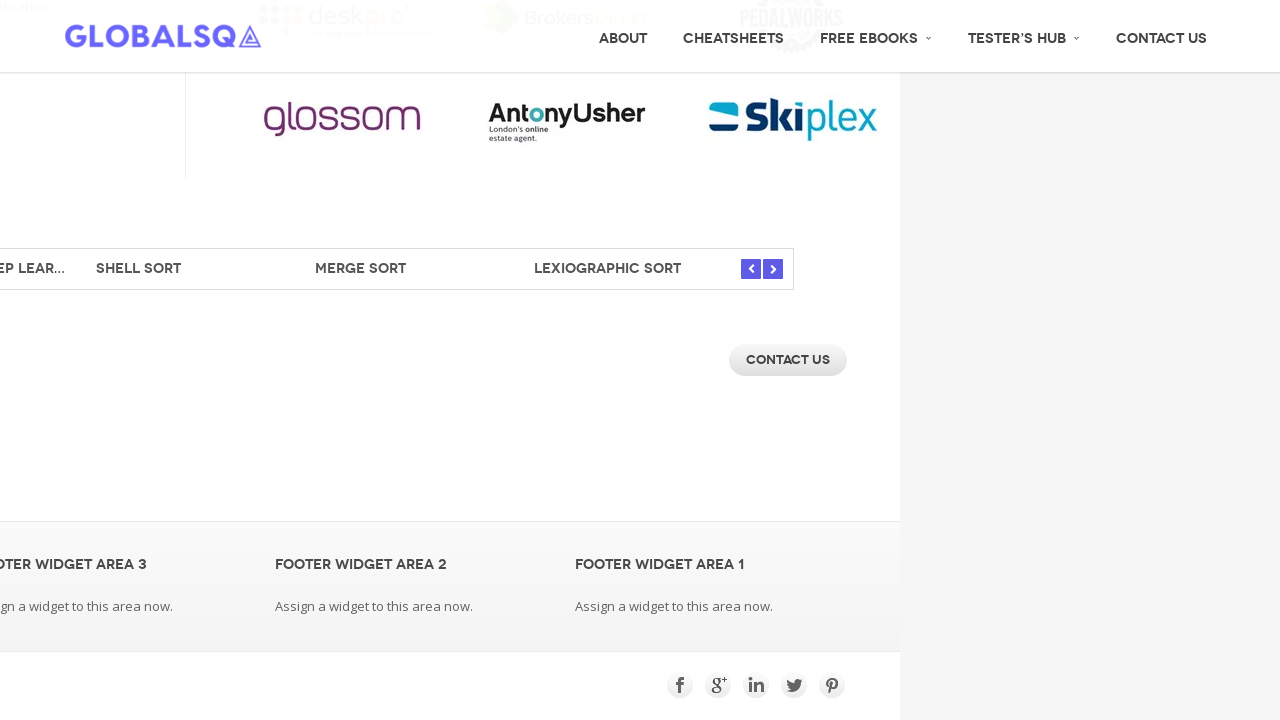

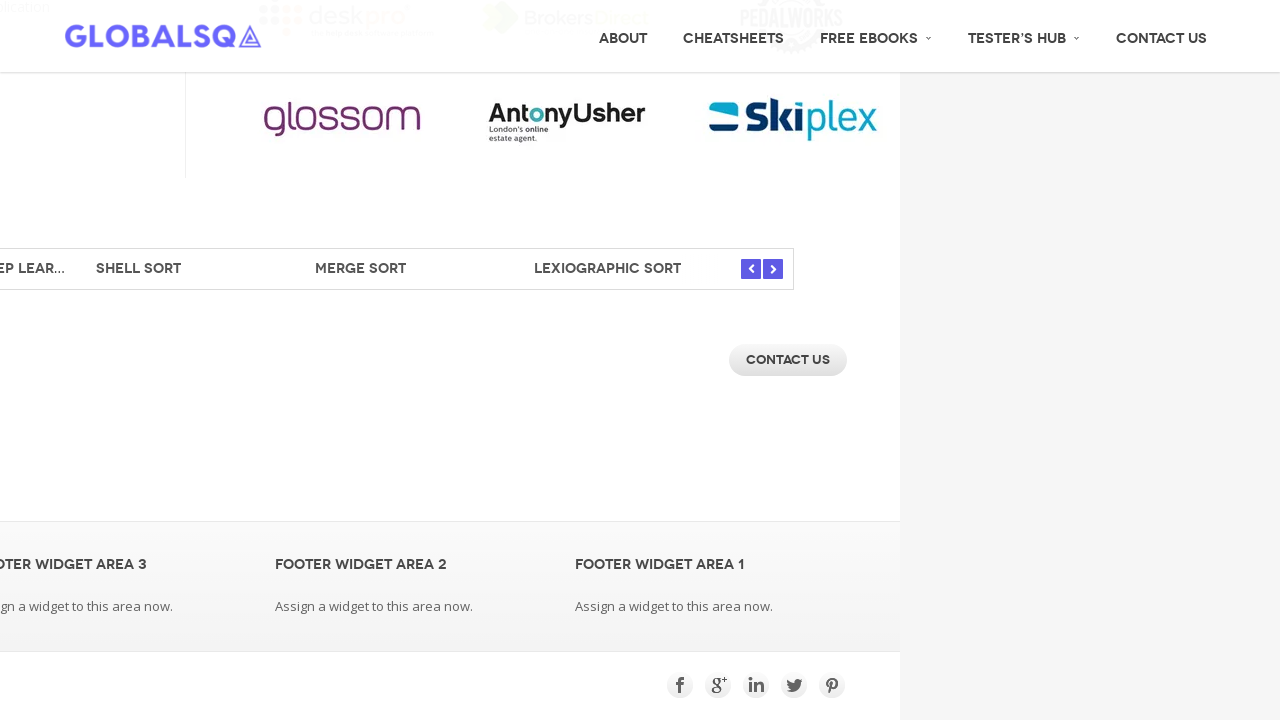